Tests Pluralsight search using XPath selector to locate the search input field

Starting URL: https://www.pluralsight.com/

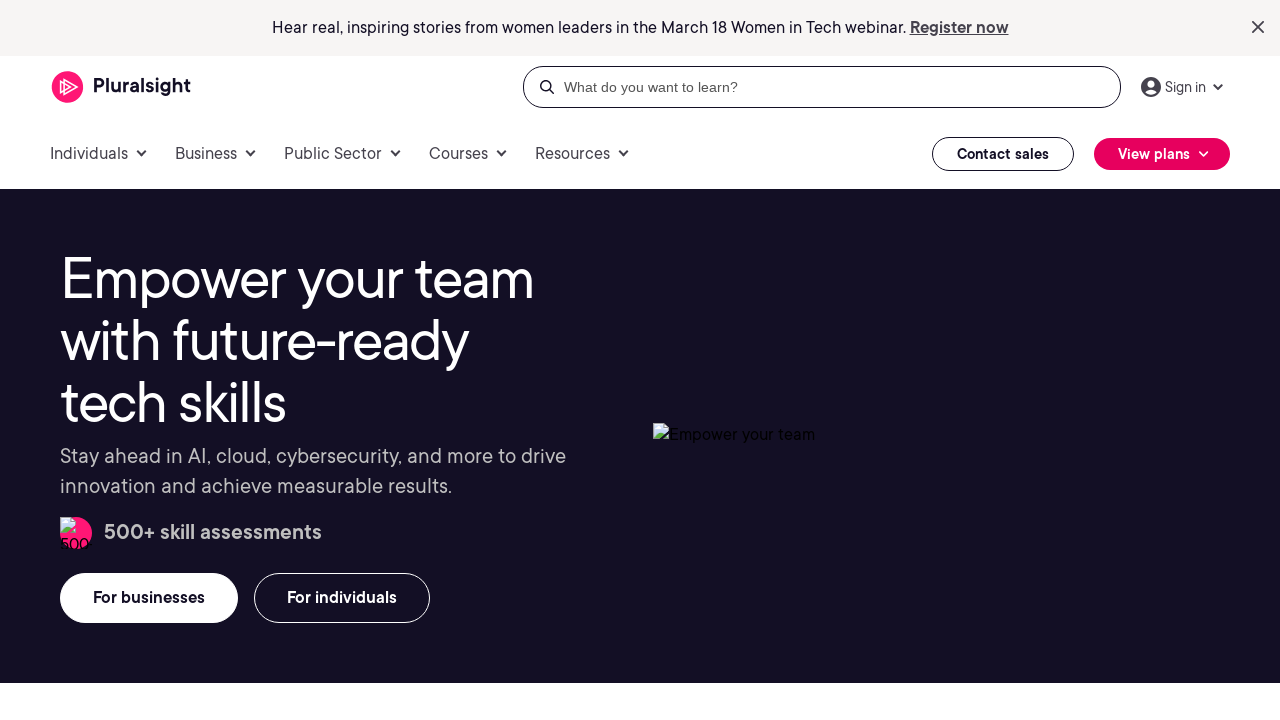

Cleared search input field using XPath selector on //input[@name='q']
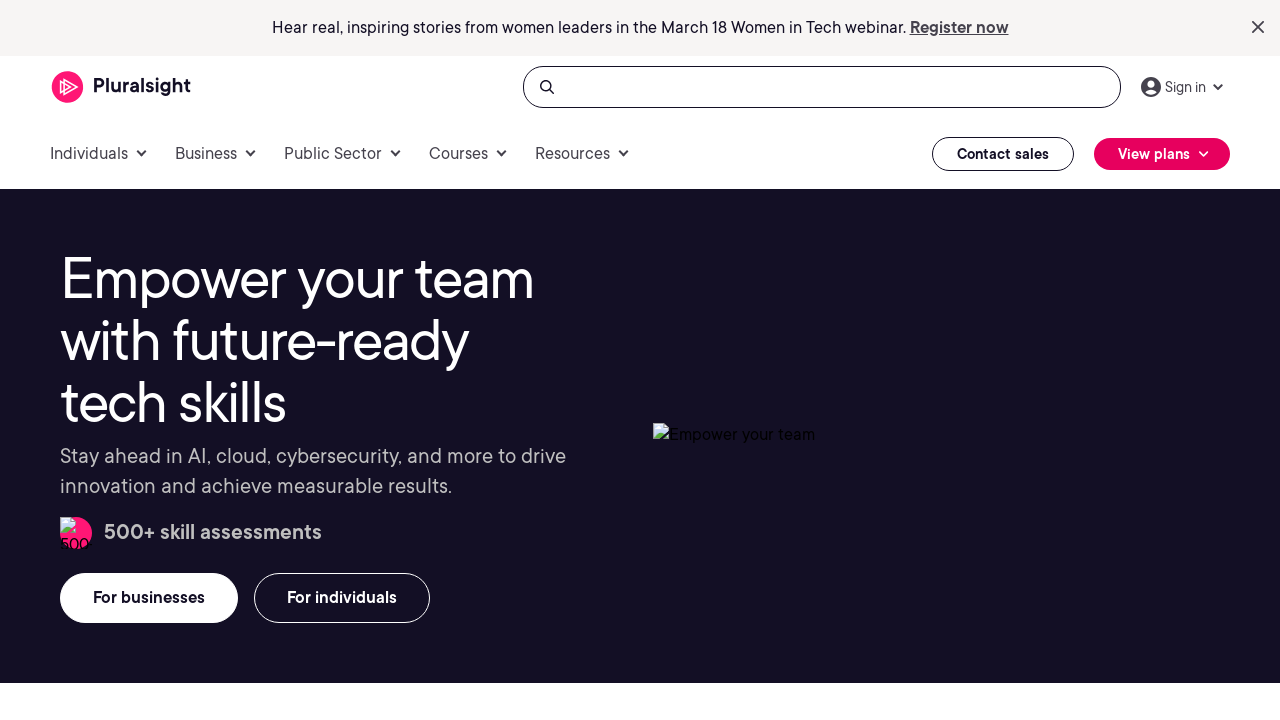

Filled search field with 'Pratheerth Padman' using XPath selector on //input[@name='q']
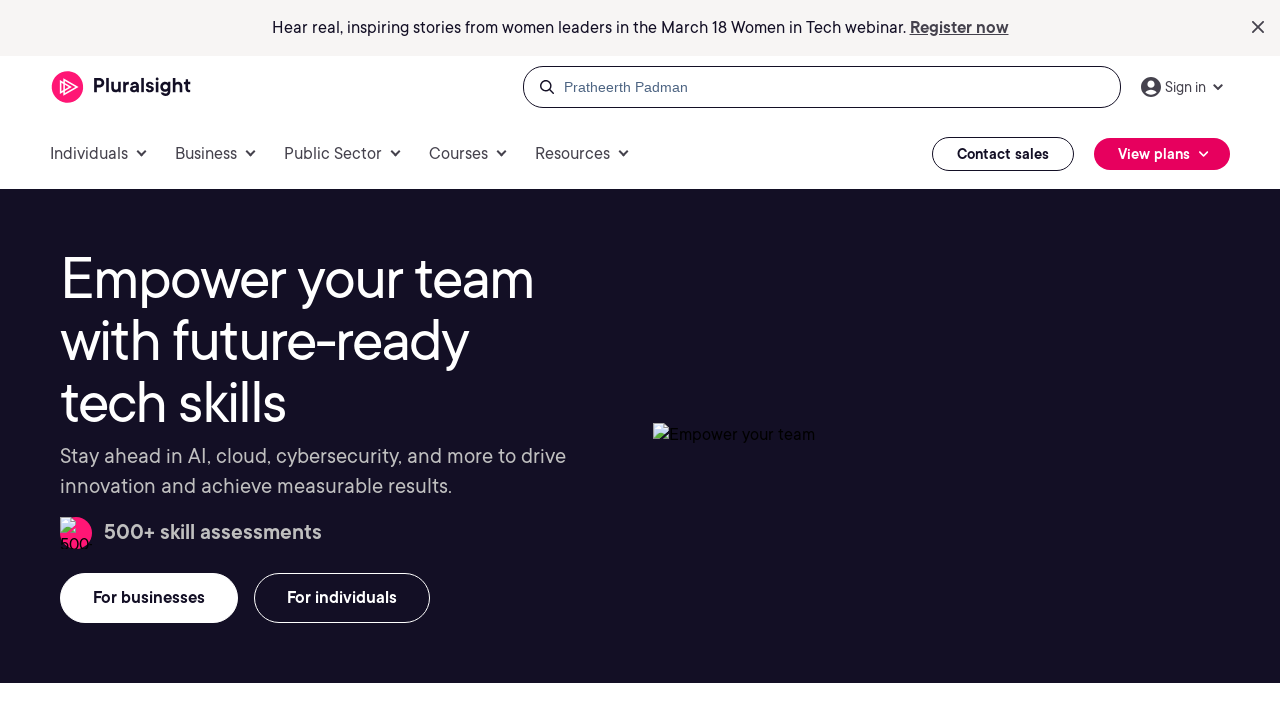

Submitted search query by pressing Enter on //input[@name='q']
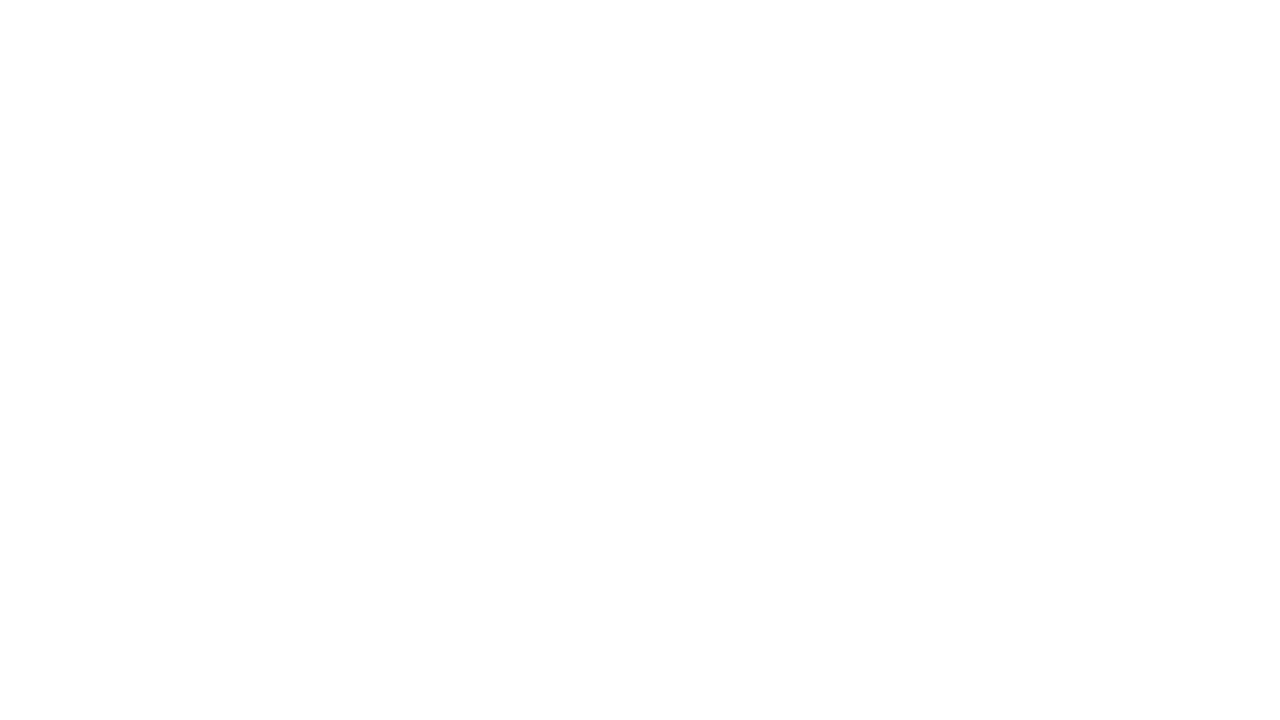

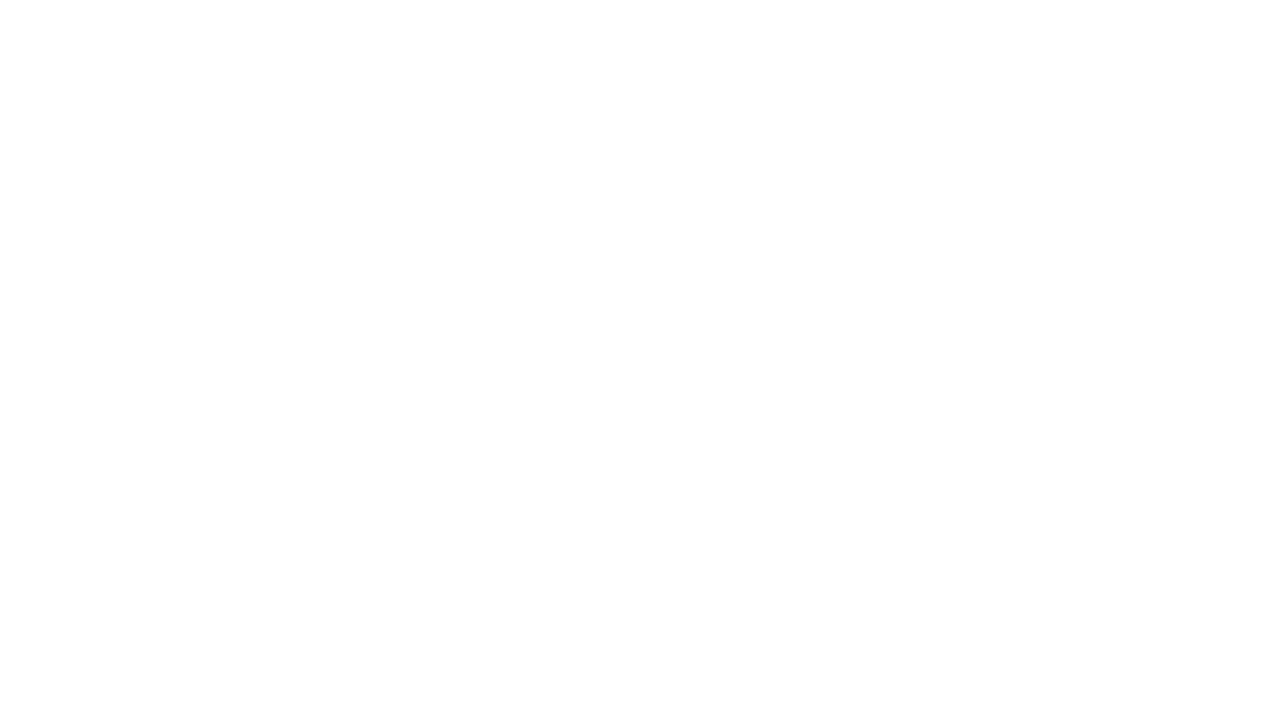